Tests form input functionality by filling in a name field, then clicking a button and handling the resulting alert dialog.

Starting URL: https://mdn.github.io/learning-area/tools-testing/cross-browser-testing/accessibility/native-keyboard-accessibility.html

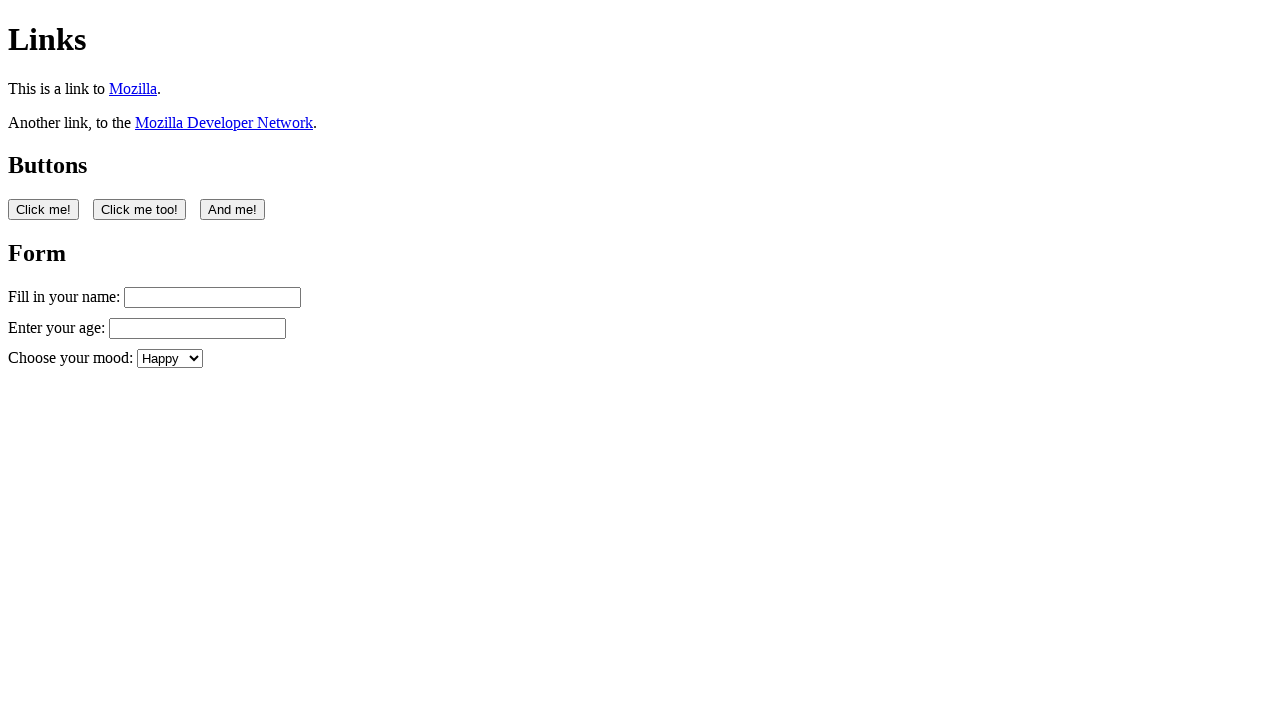

Filled name input field with 'Filling in my form' on #name
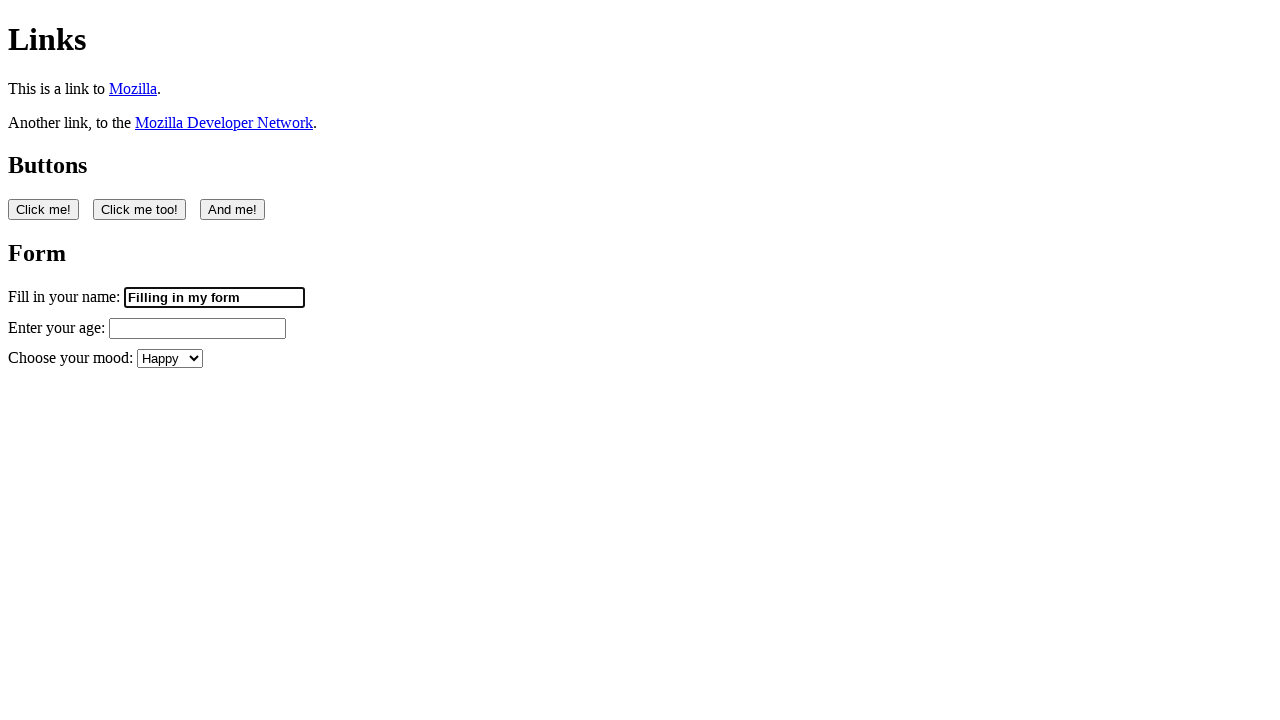

Set up dialog handler to automatically accept alerts
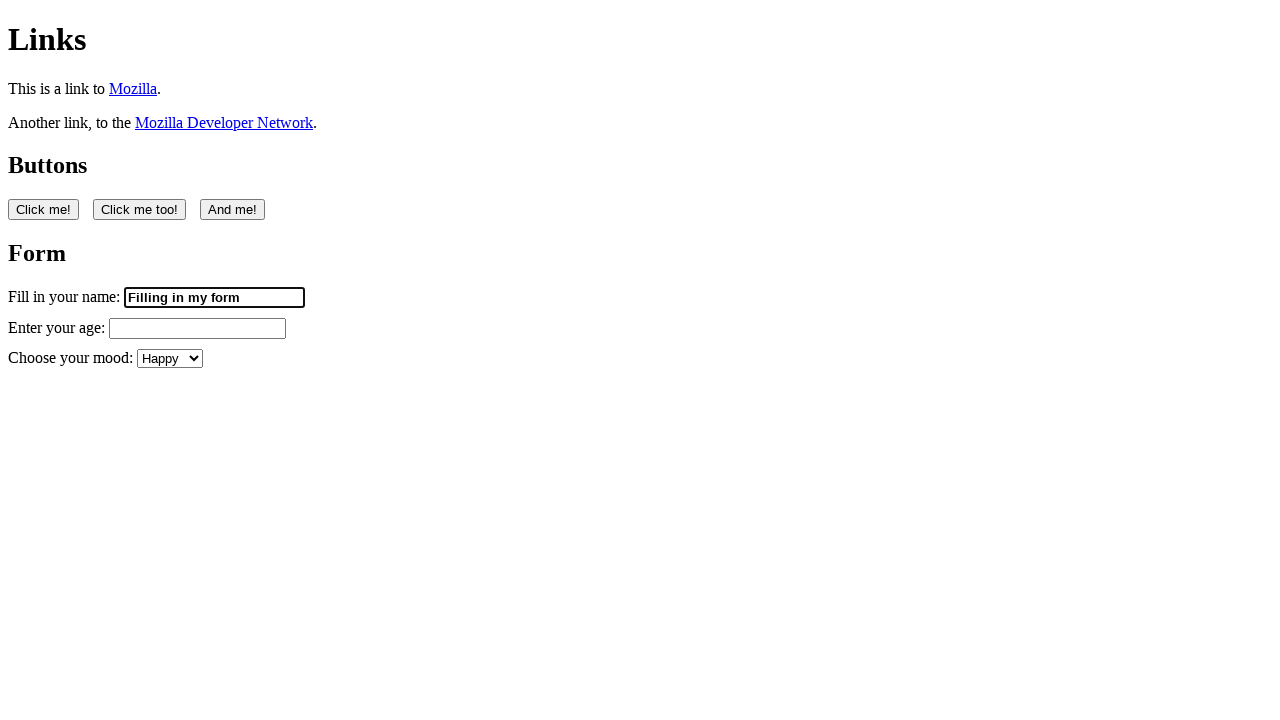

Clicked the first button on the page at (44, 209) on button:nth-of-type(1)
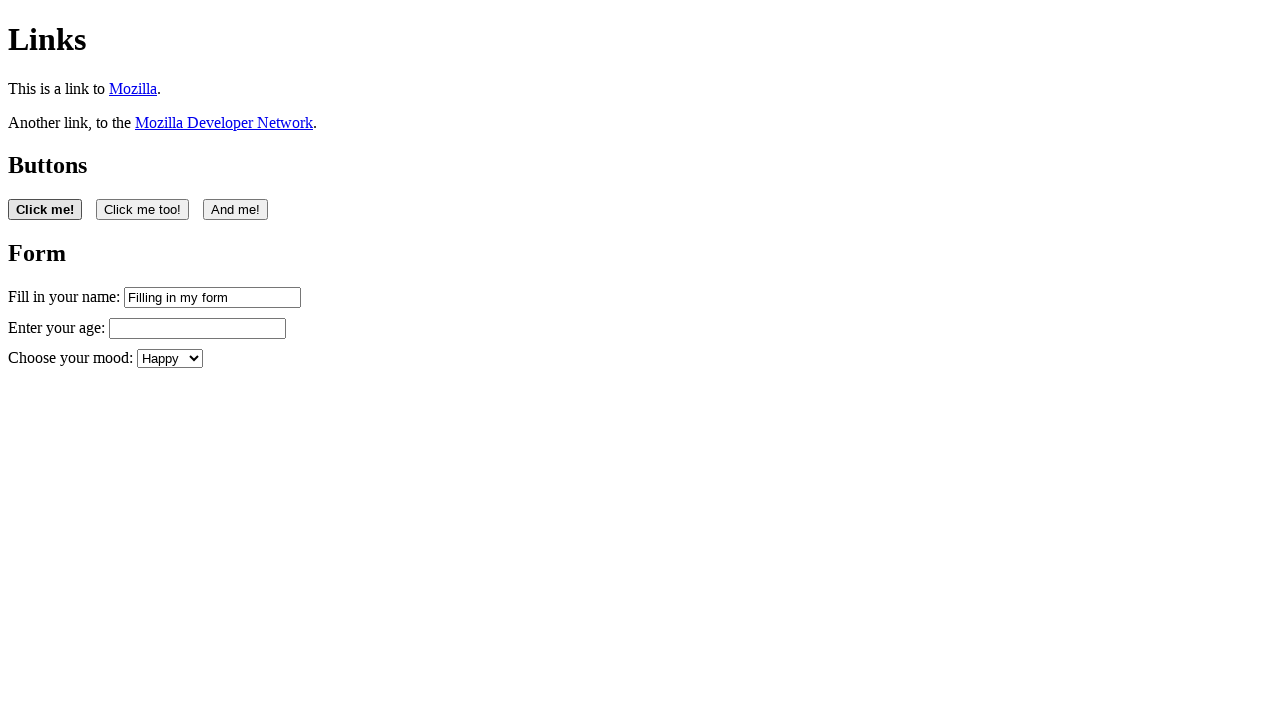

Waited 1000ms for interaction to complete
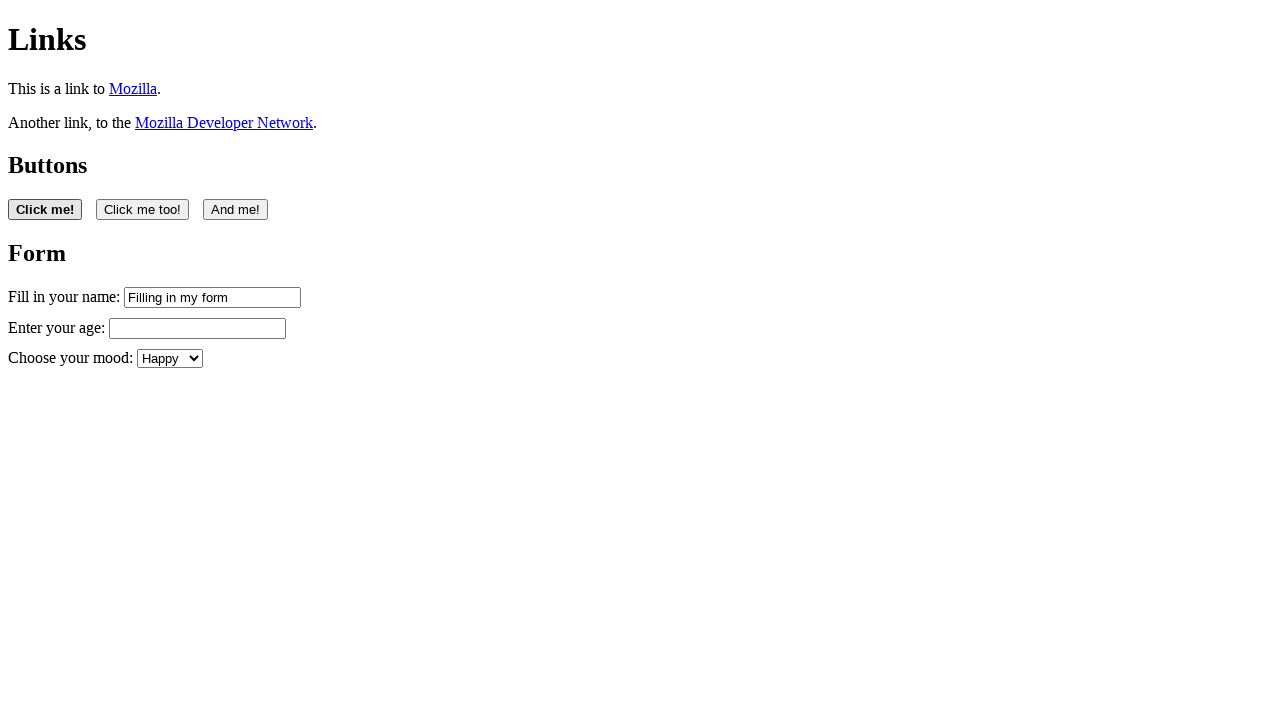

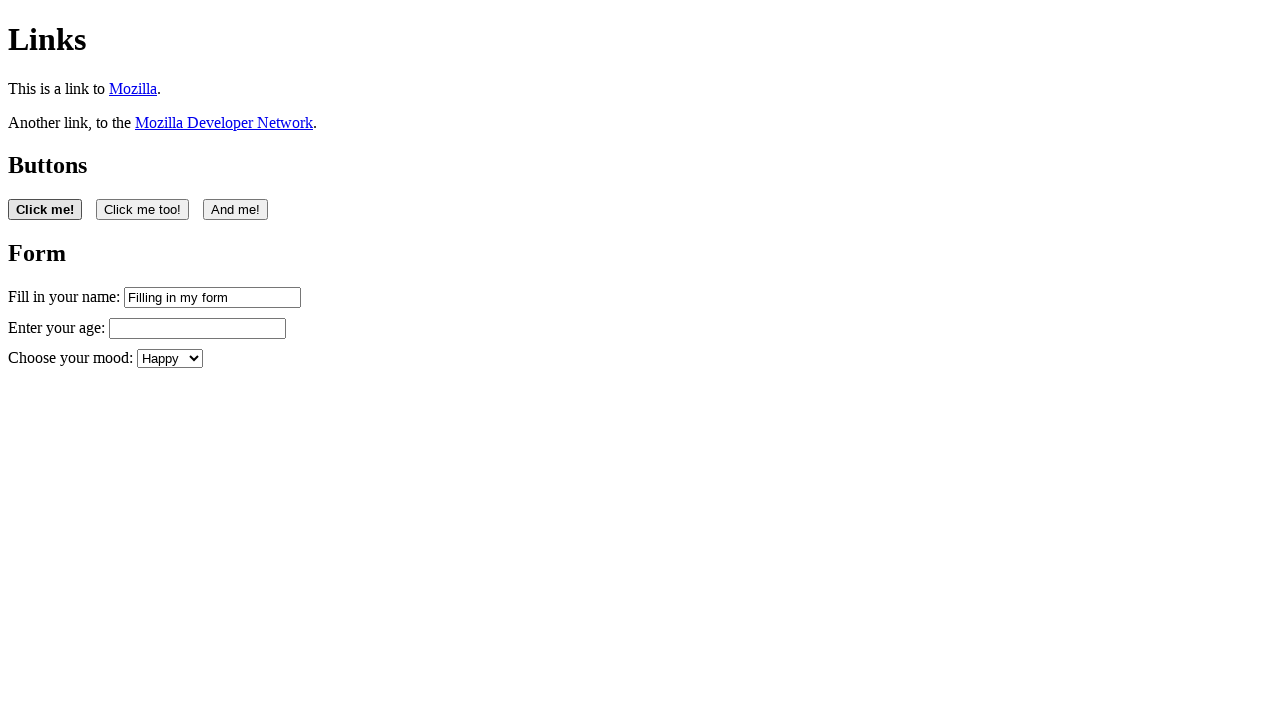